Navigates to a demo links page and maximizes the browser window to verify the page loads correctly

Starting URL: https://skpatro.github.io/demo/links/

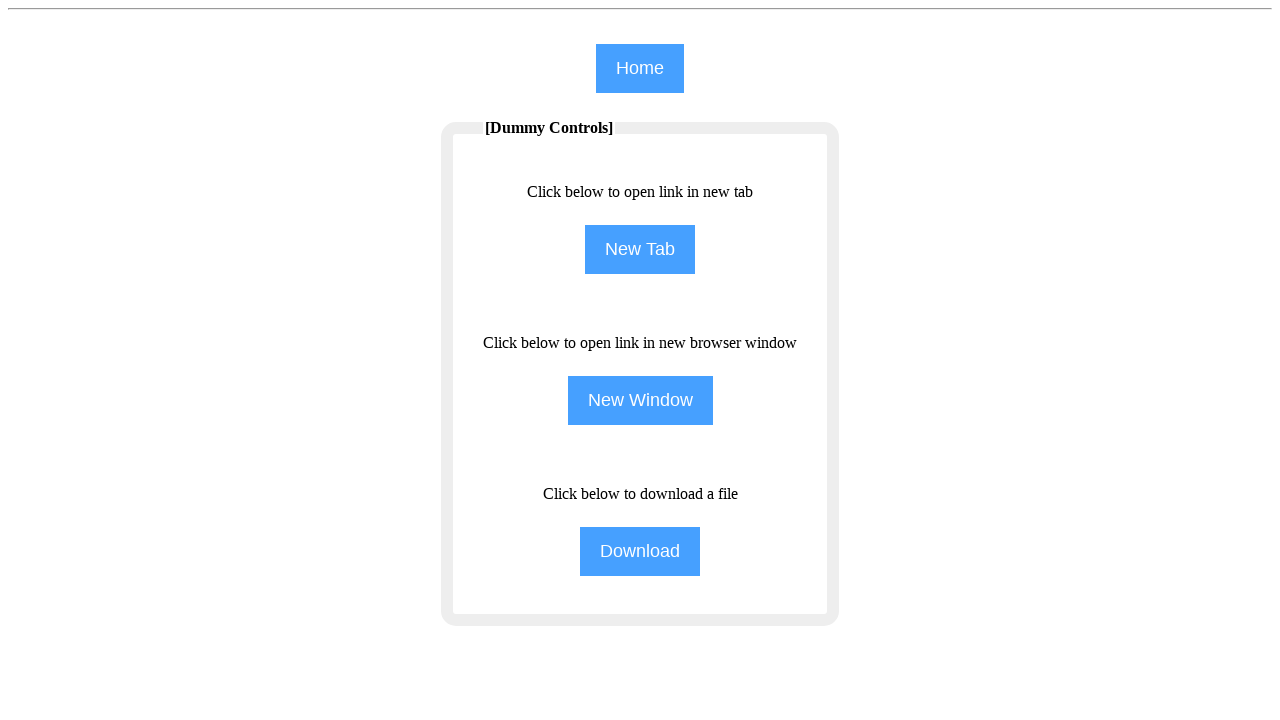

Navigated to demo links page
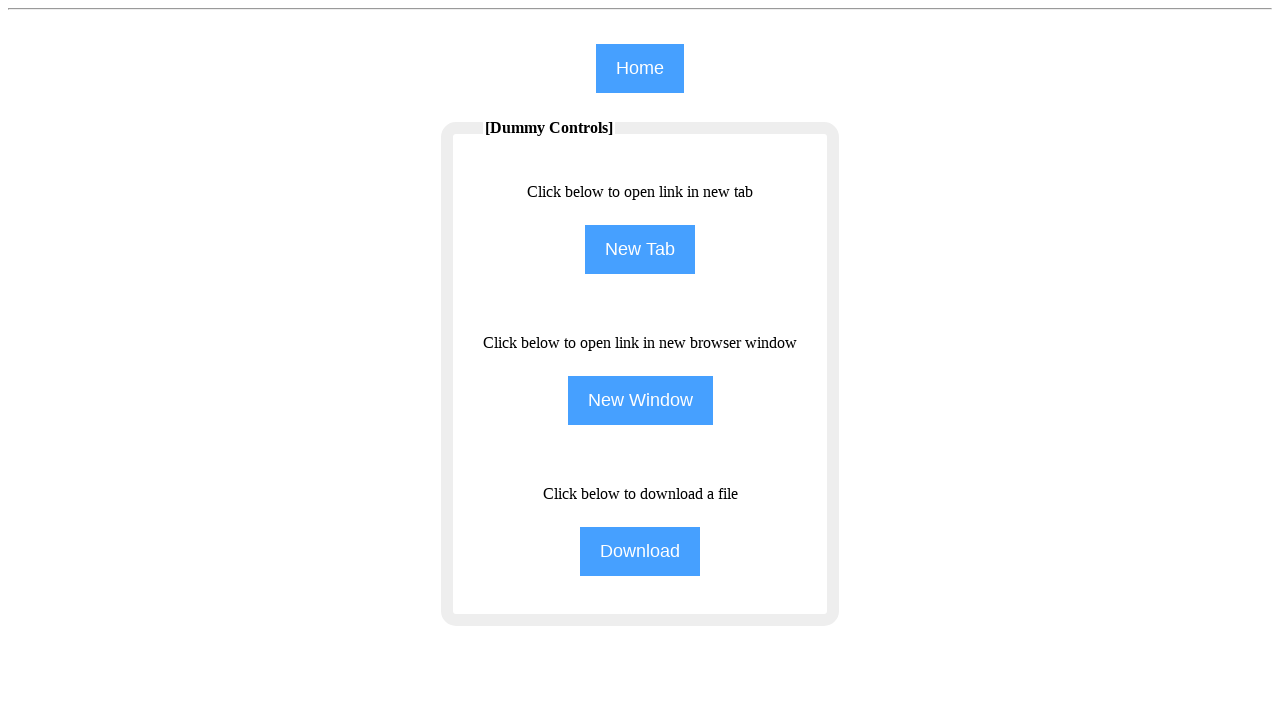

Page DOM content loaded
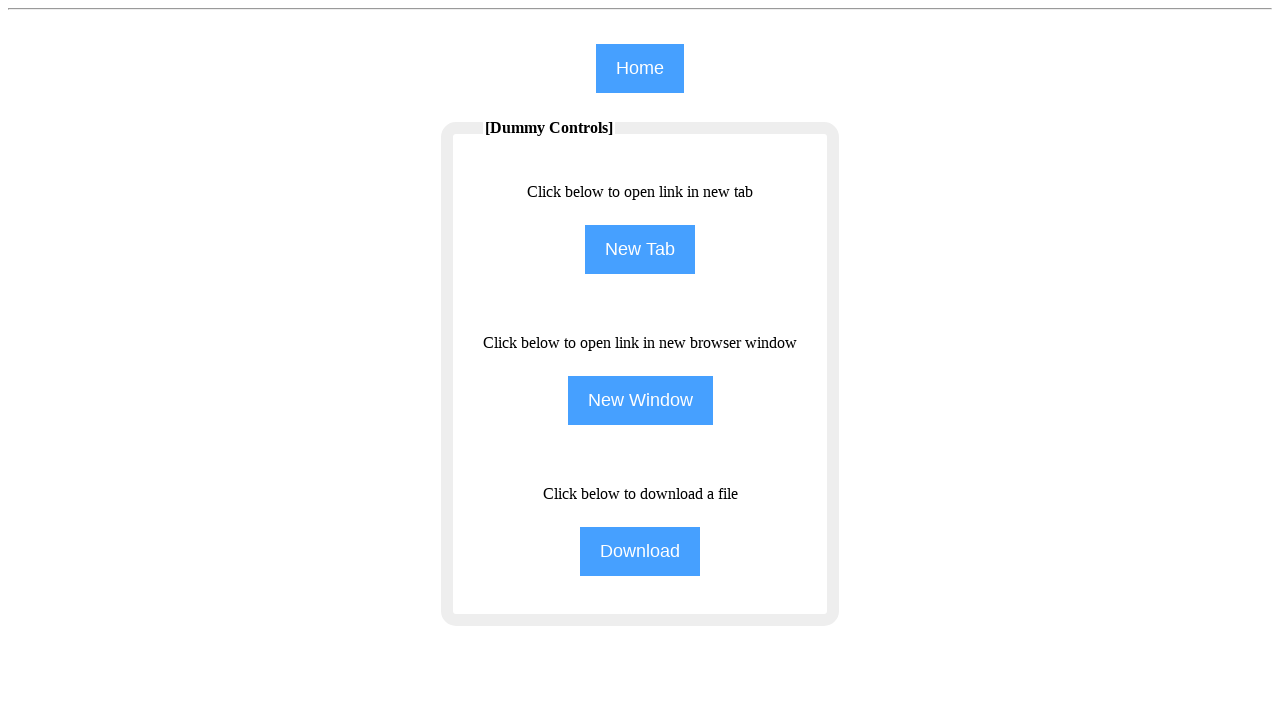

Body element loaded and visible
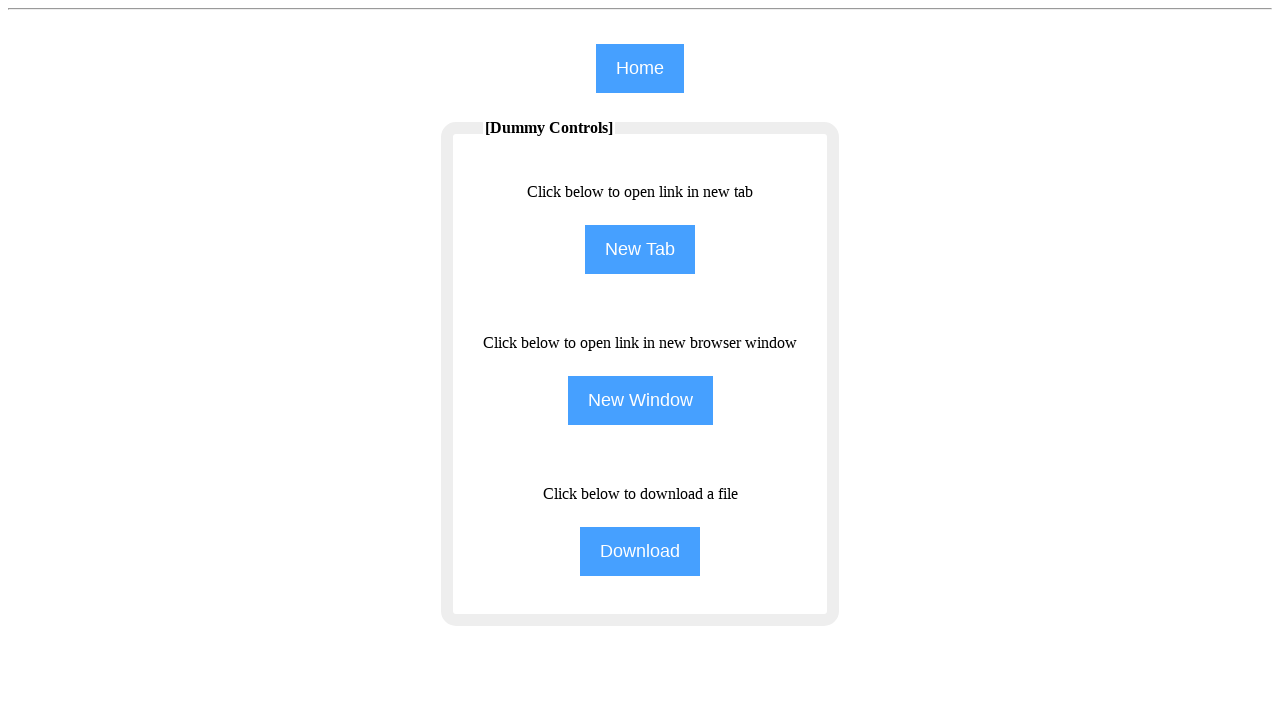

Maximized browser window
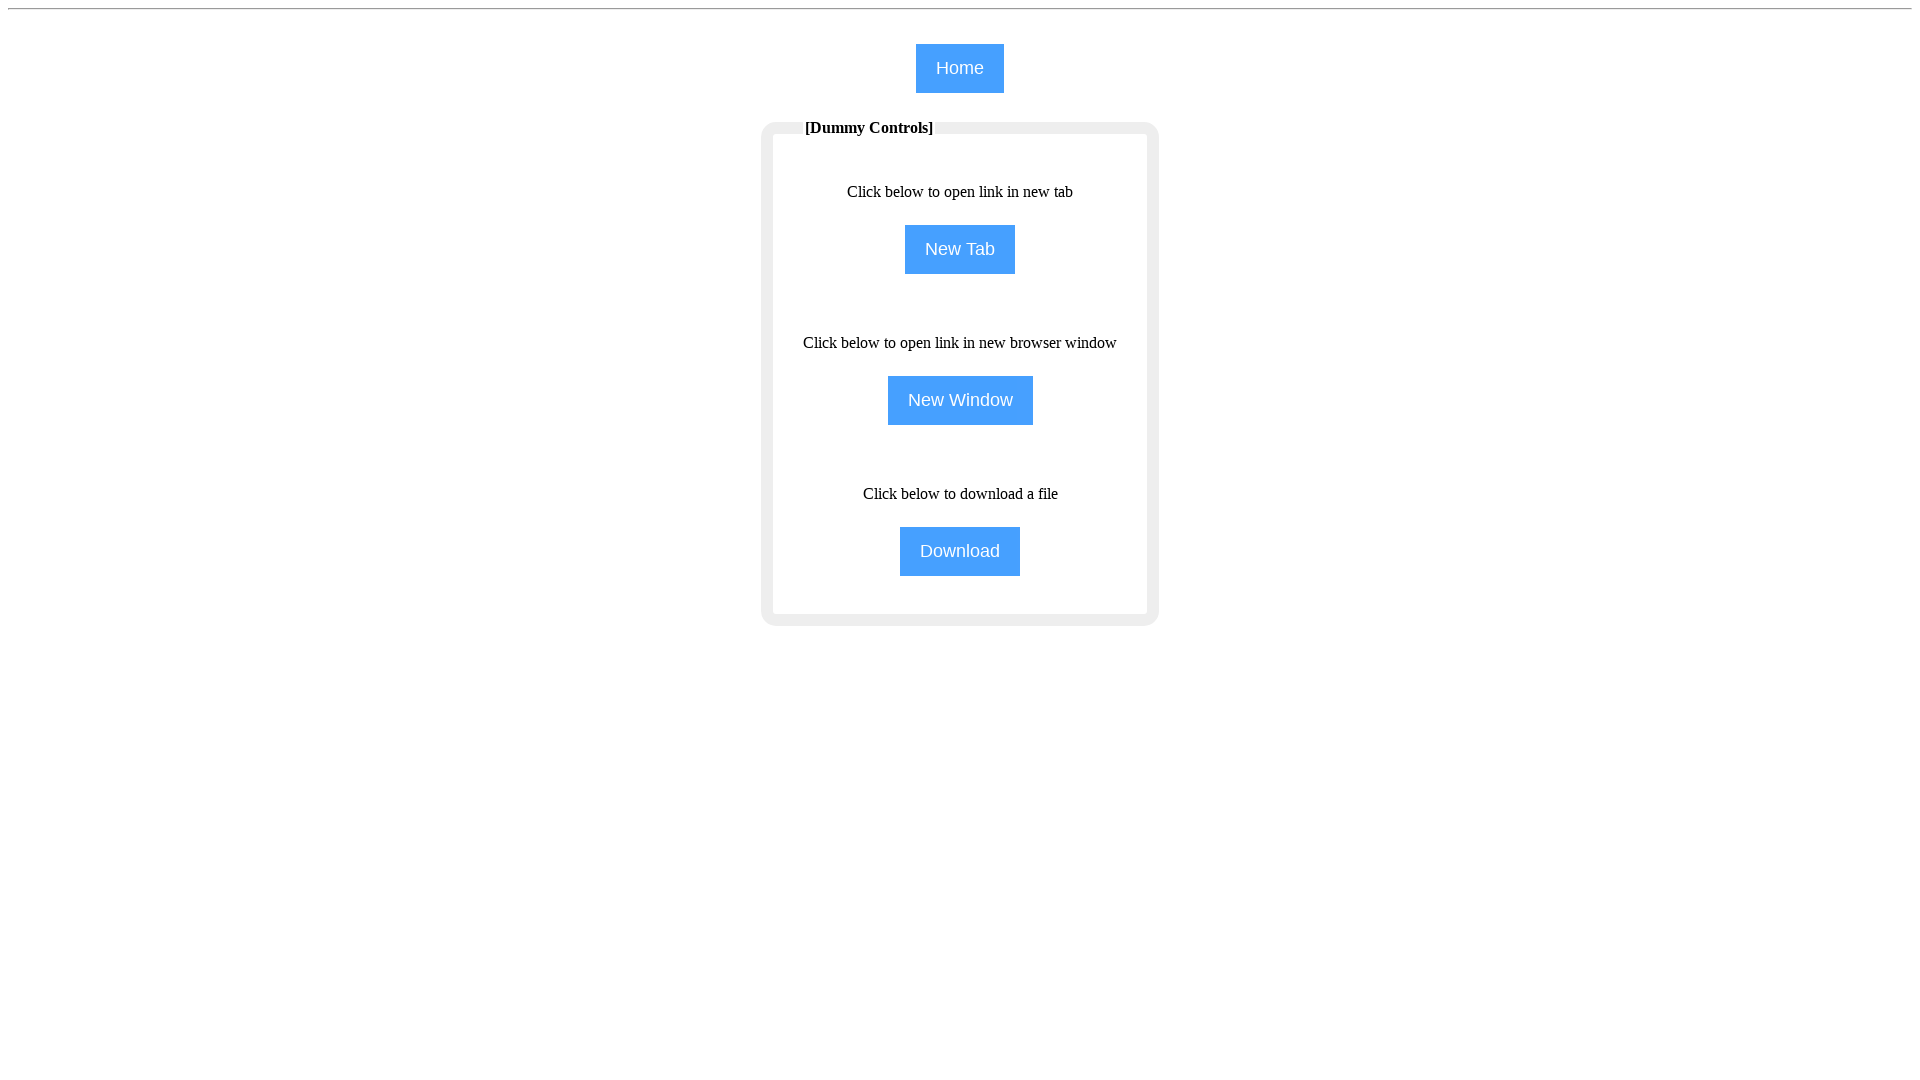

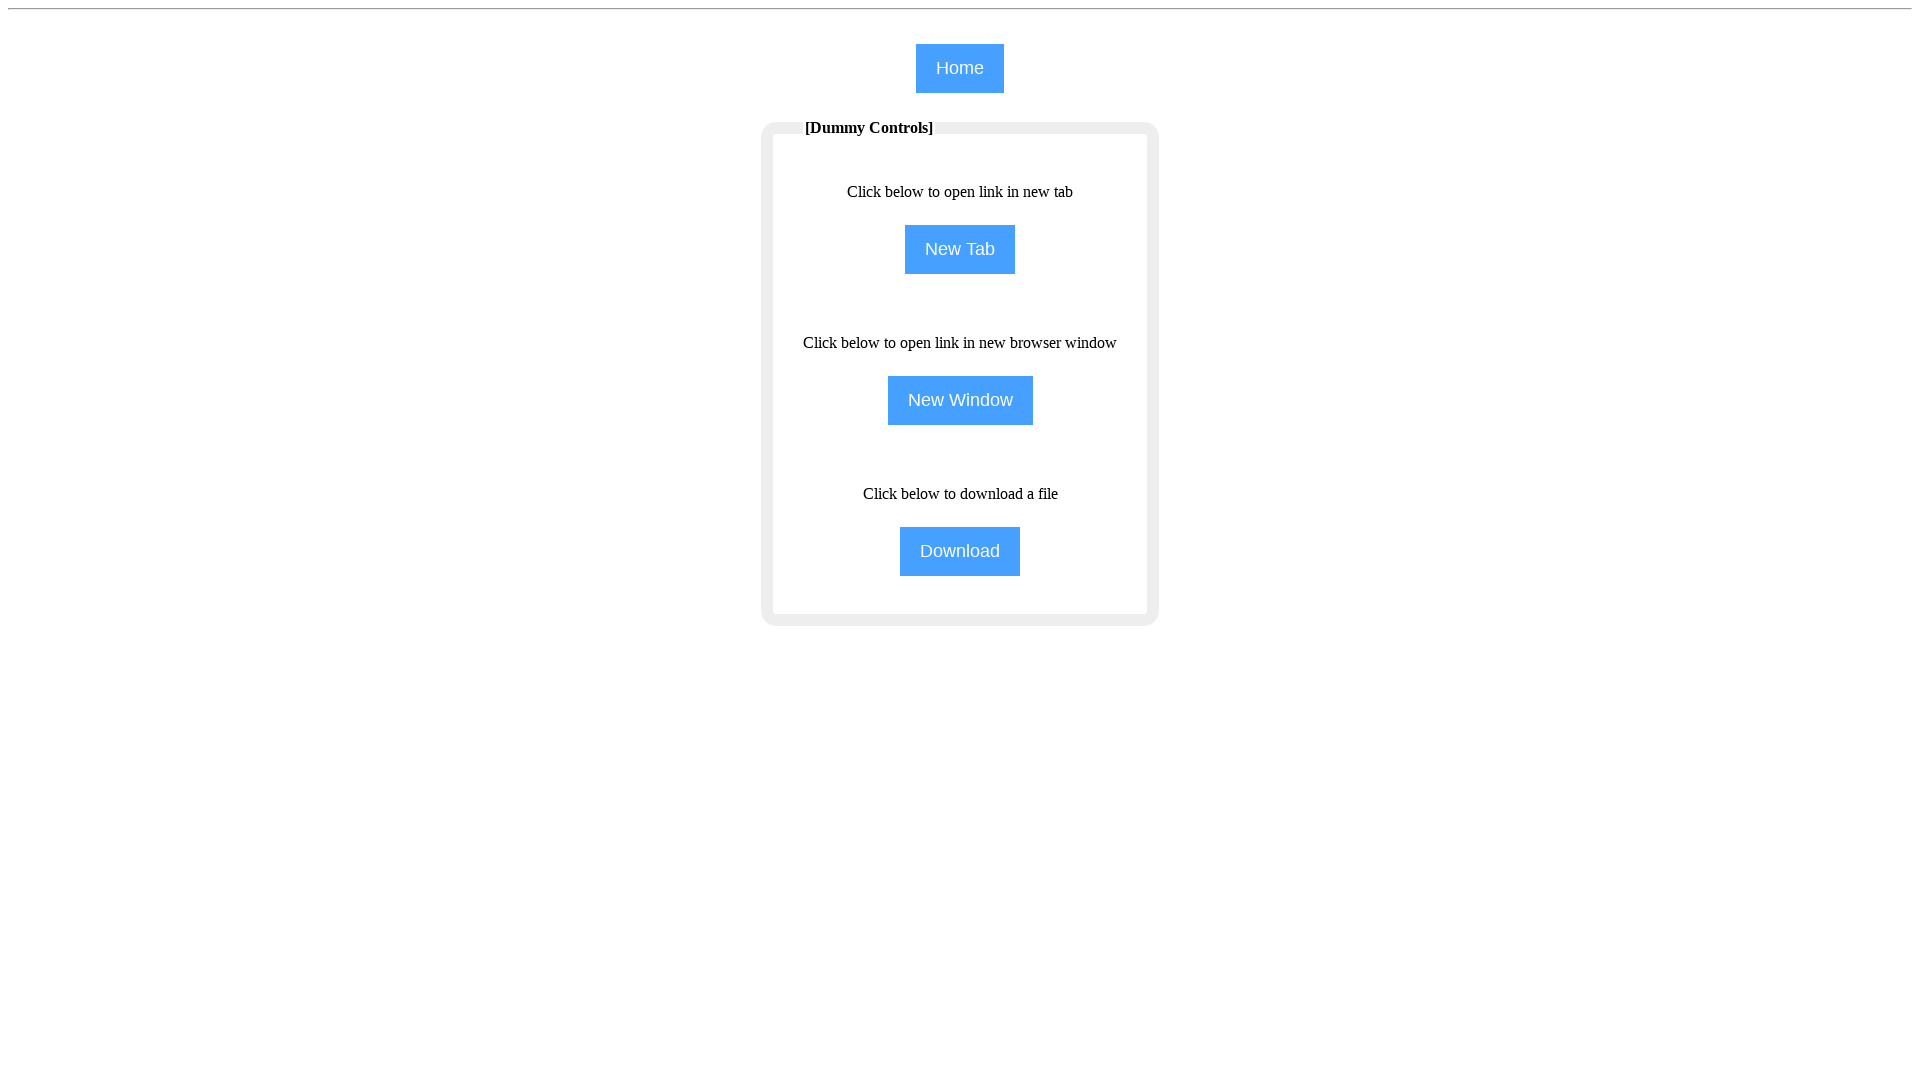